Navigates to the OrangeHRM login page and verifies that social media links (LinkedIn, Facebook, Twitter, YouTube) are present in the footer section.

Starting URL: https://opensource-demo.orangehrmlive.com/web/index.php/auth/login

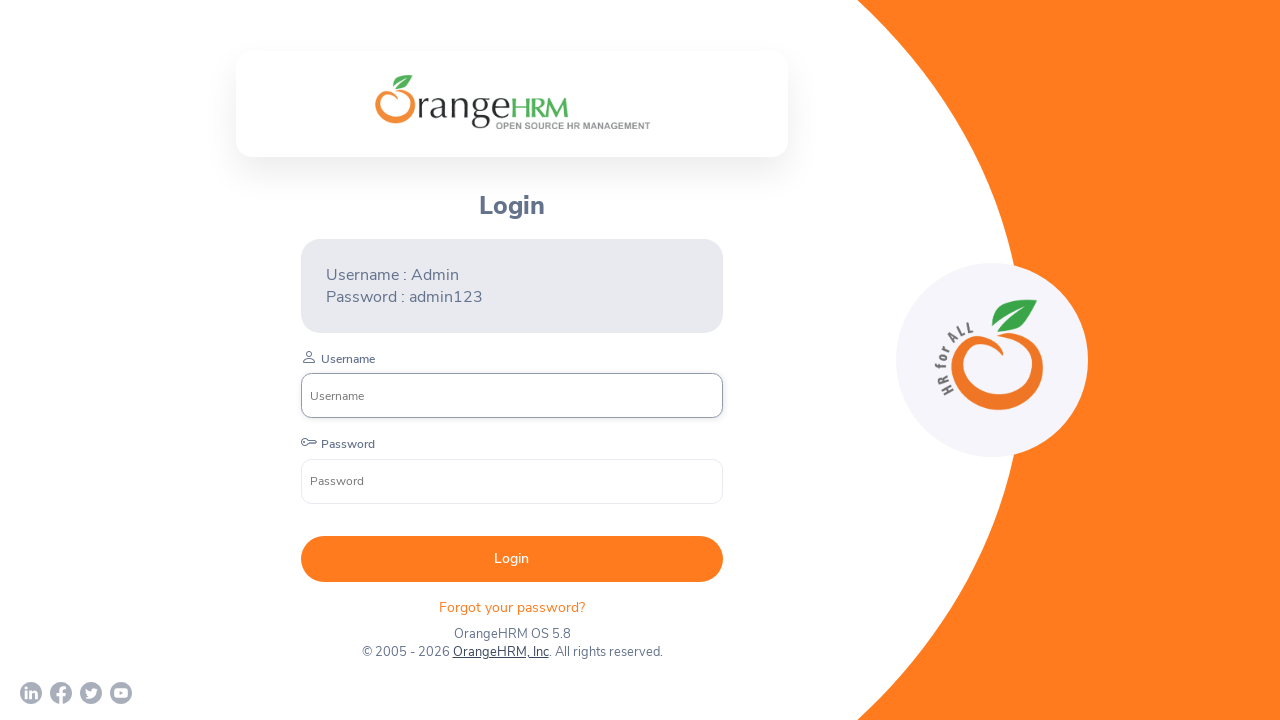

Page loaded with networkidle state
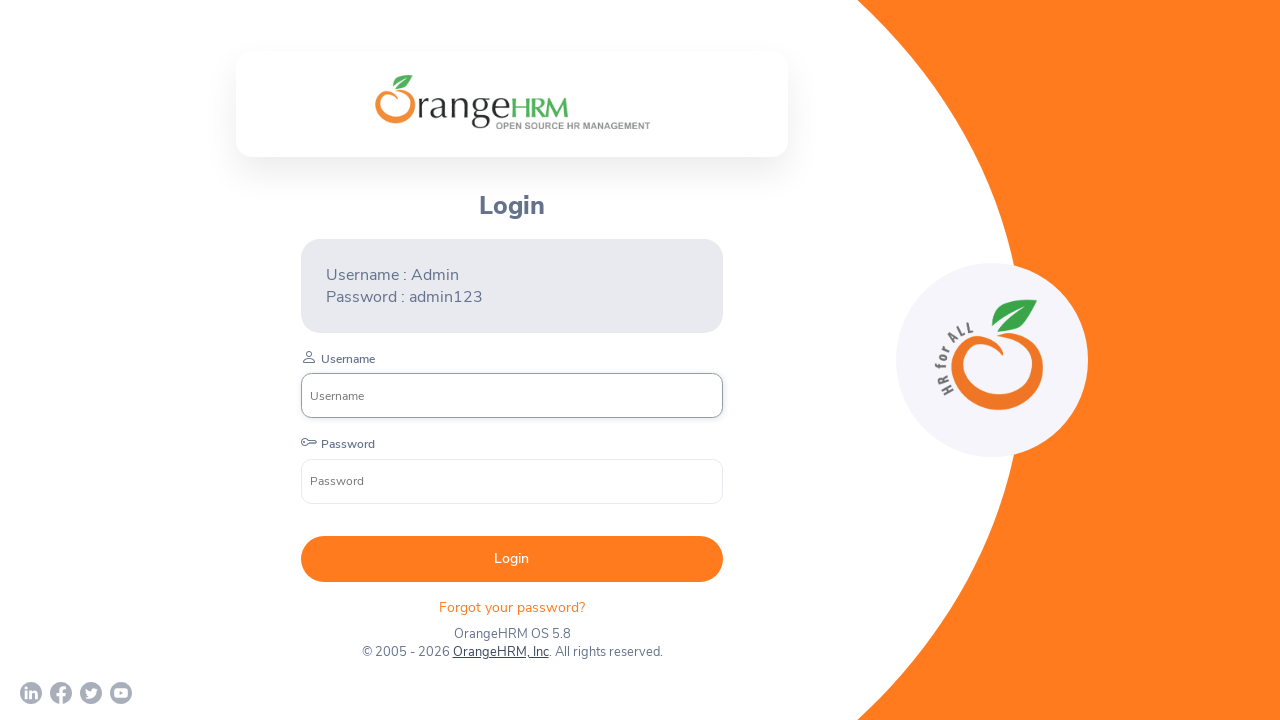

Social media links footer section is visible
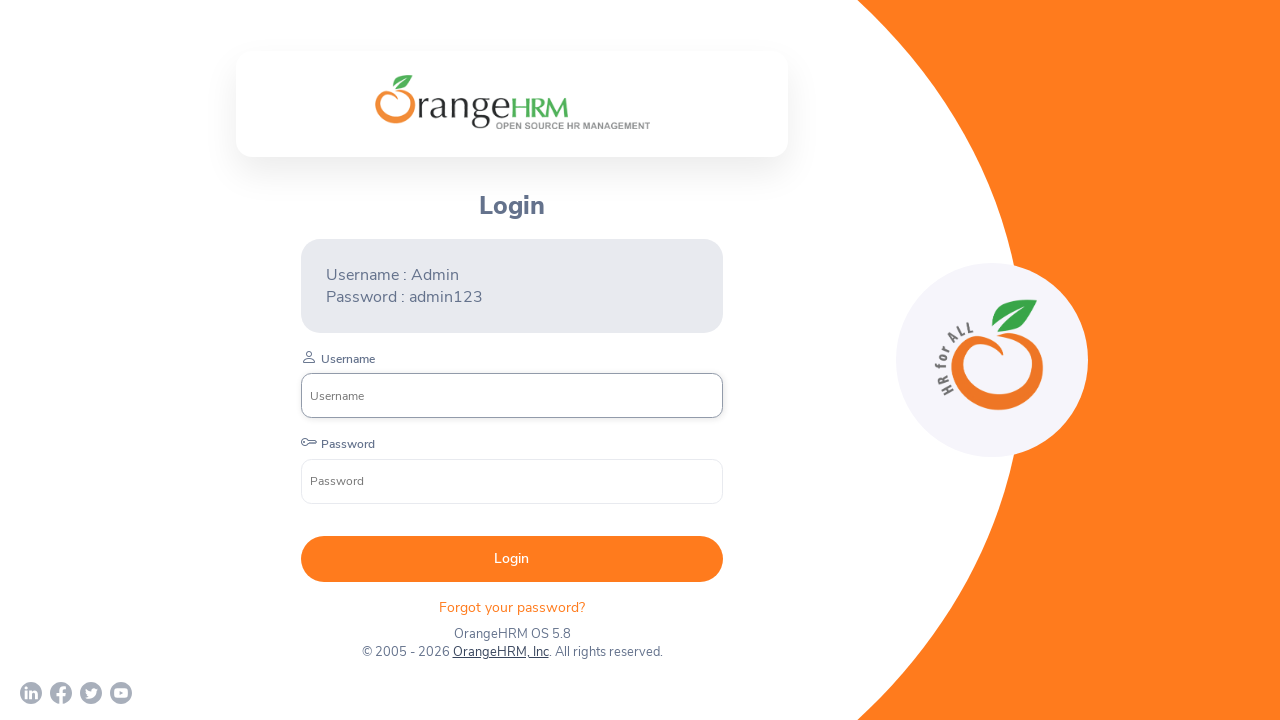

Located social media link elements
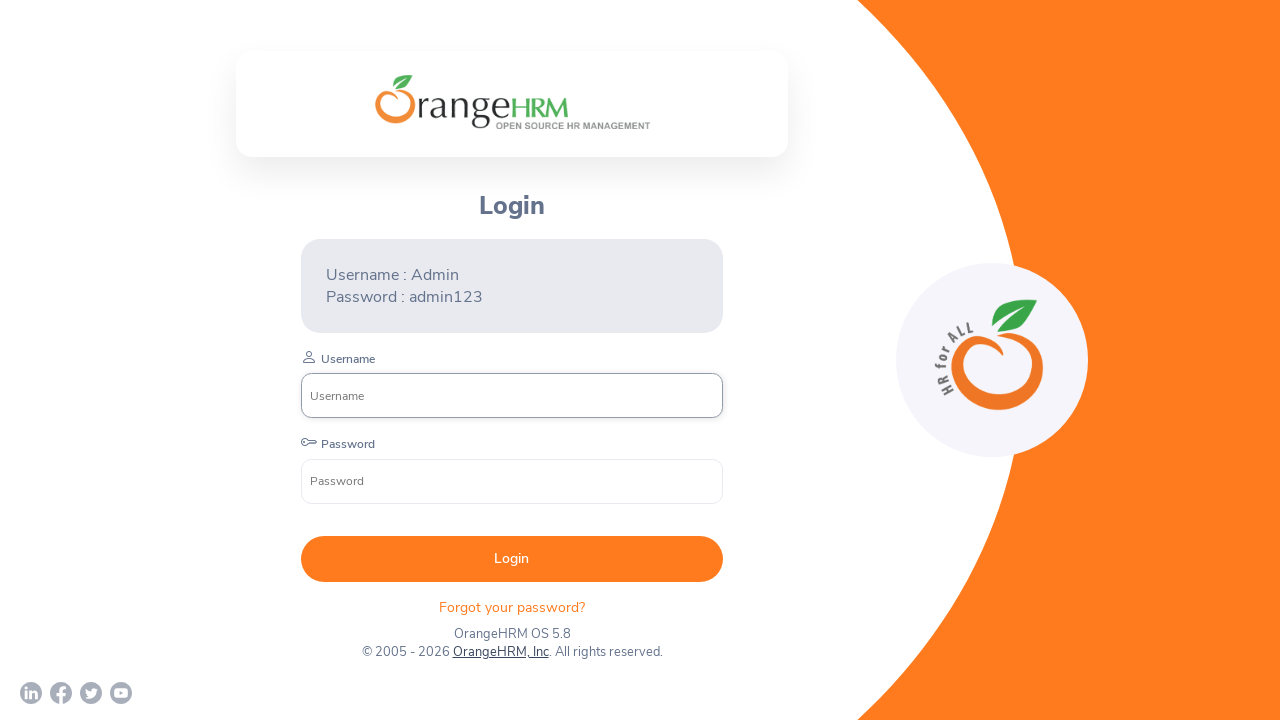

First social media link became visible
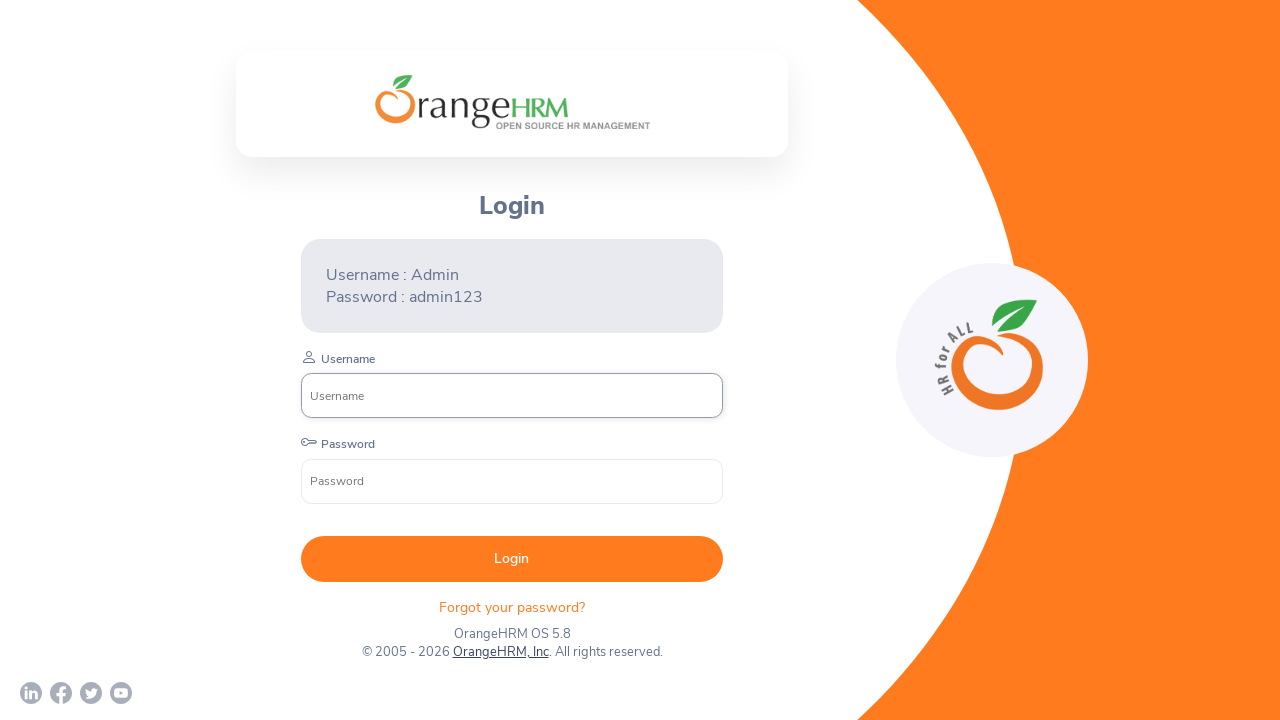

Verified presence of 4 social media links (LinkedIn, Facebook, Twitter, YouTube)
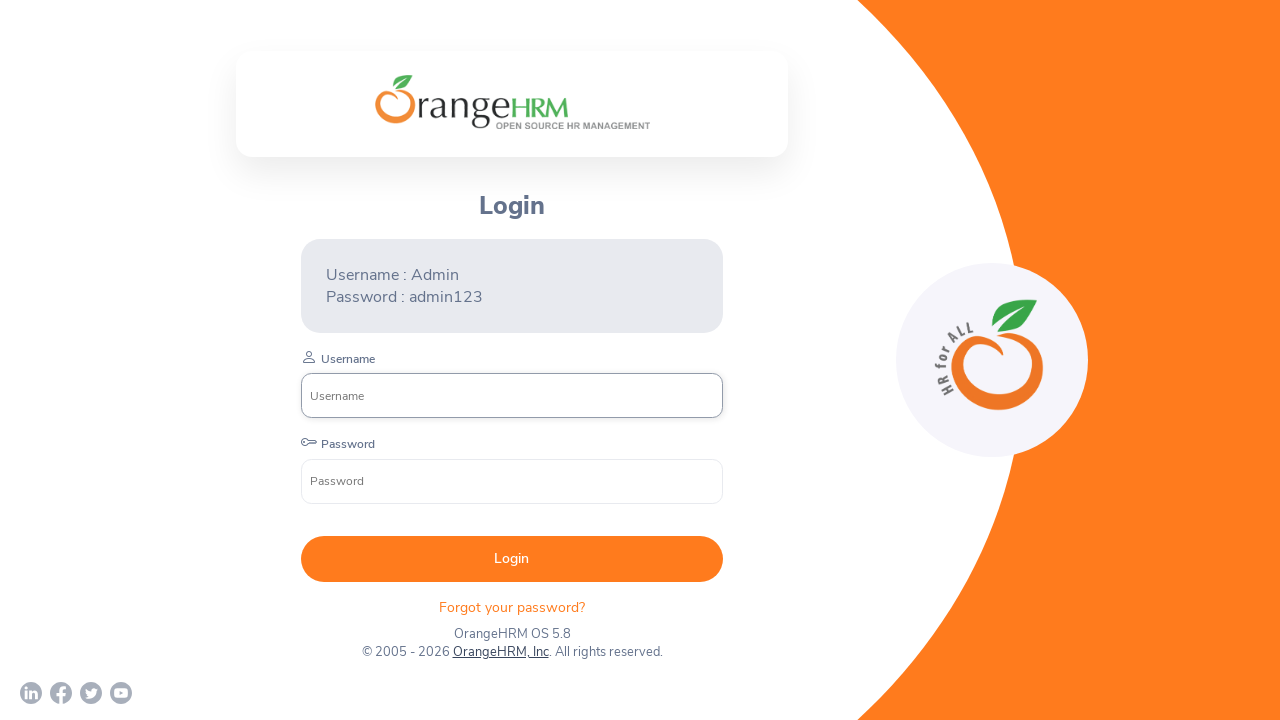

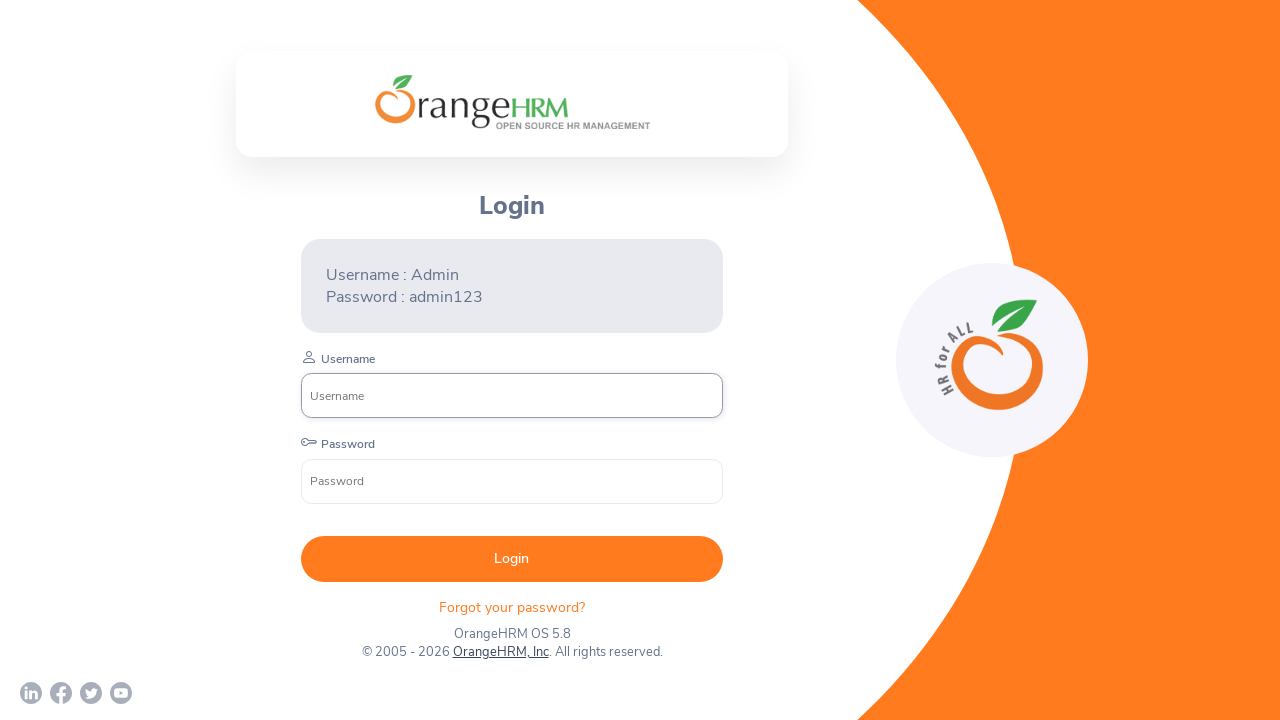